Tests the typing game on Human Benchmark by extracting the displayed text and typing it into the input field

Starting URL: https://humanbenchmark.com/tests/typing

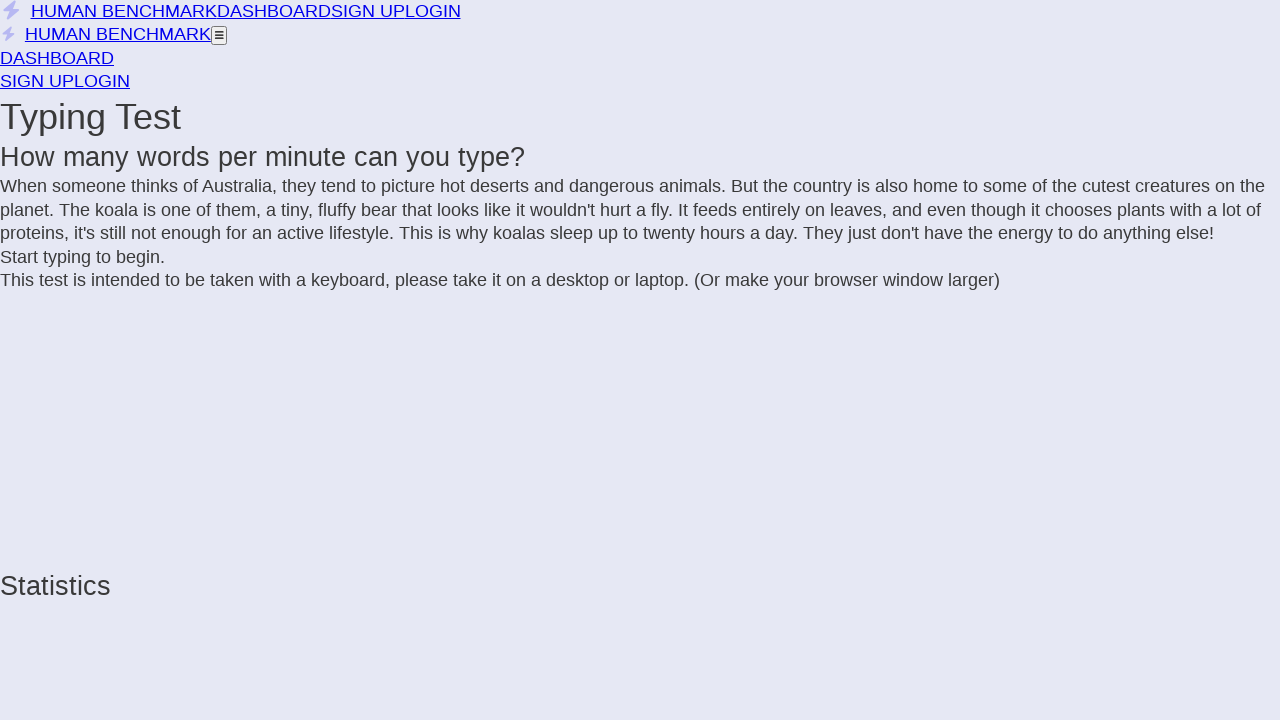

Waited for span elements containing typing test text to load
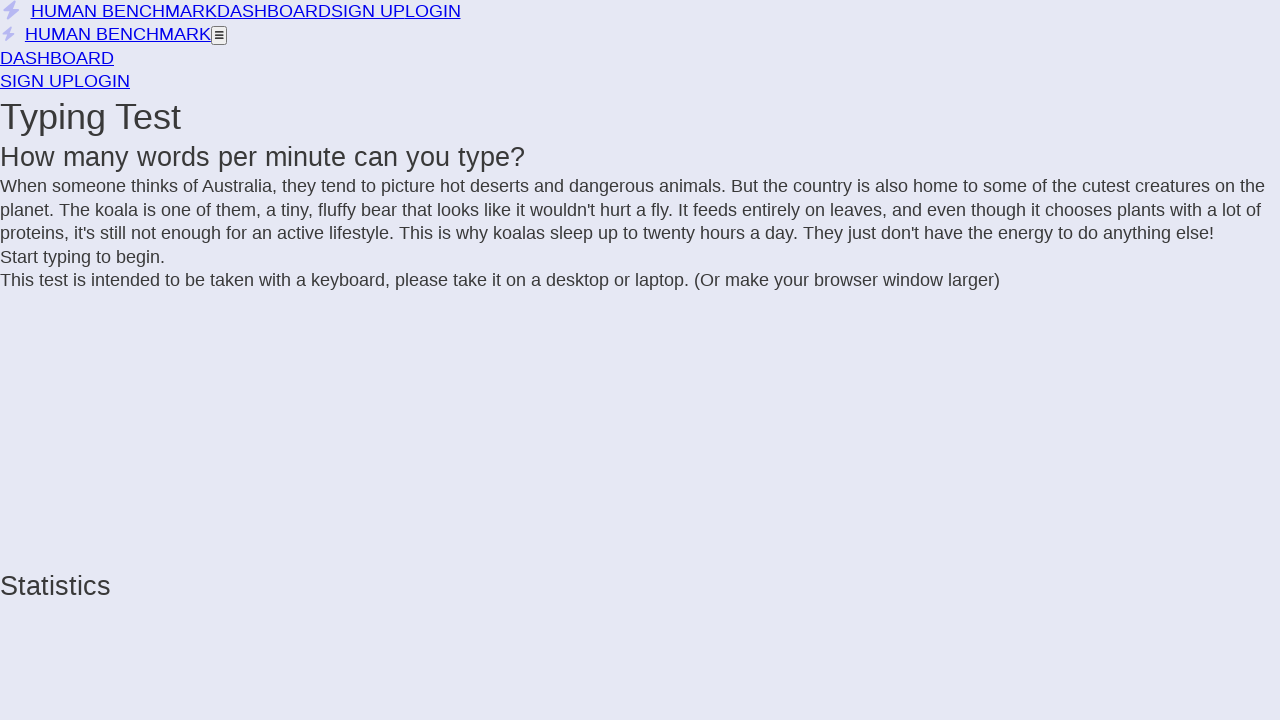

Located all span elements containing individual characters
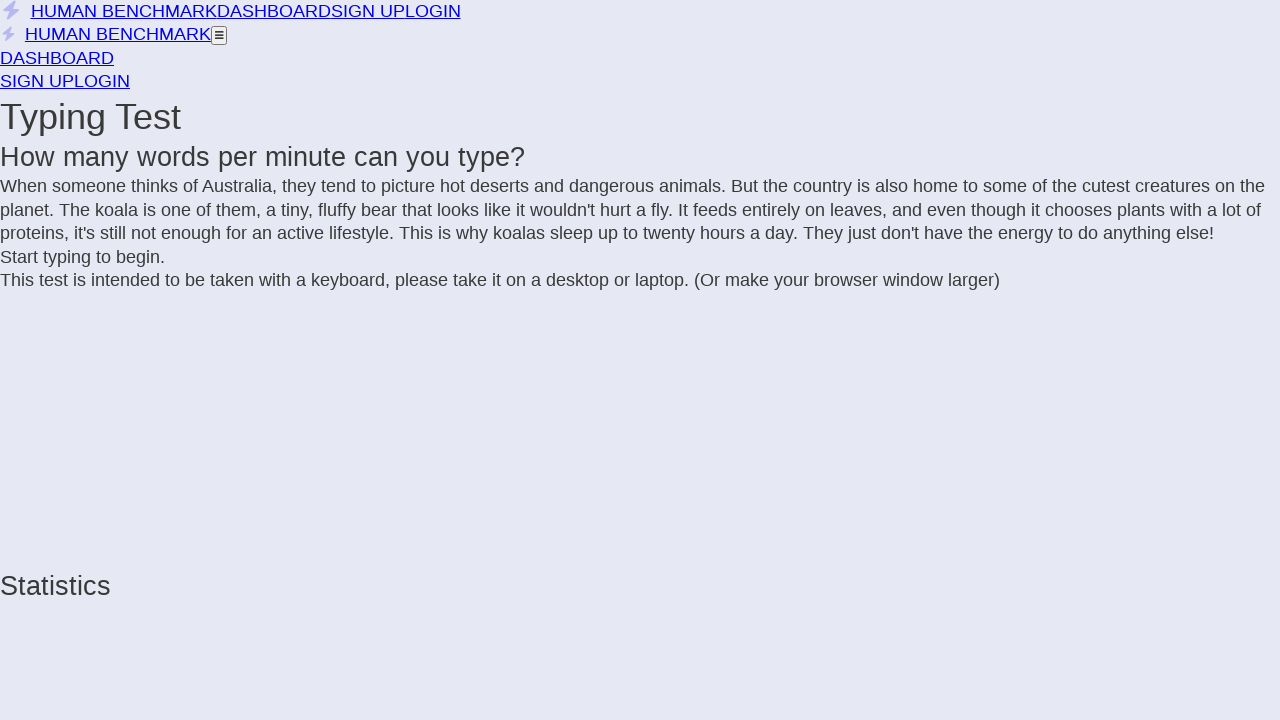

Extracted text from all spans: 'When someone thinks of Australia, they tend to picture hot deserts and dangerous animals. But the country is also home to some of the cutest creatures on the planet. The koala is one of them, a tiny, fluffy bear that looks like it wouldn't hurt a fly. It feeds entirely on leaves, and even though it chooses plants with a lot of proteins, it's still not enough for an active lifestyle. This is why koalas sleep up to twenty hours a day. They just don't have the energy to do anything else!'
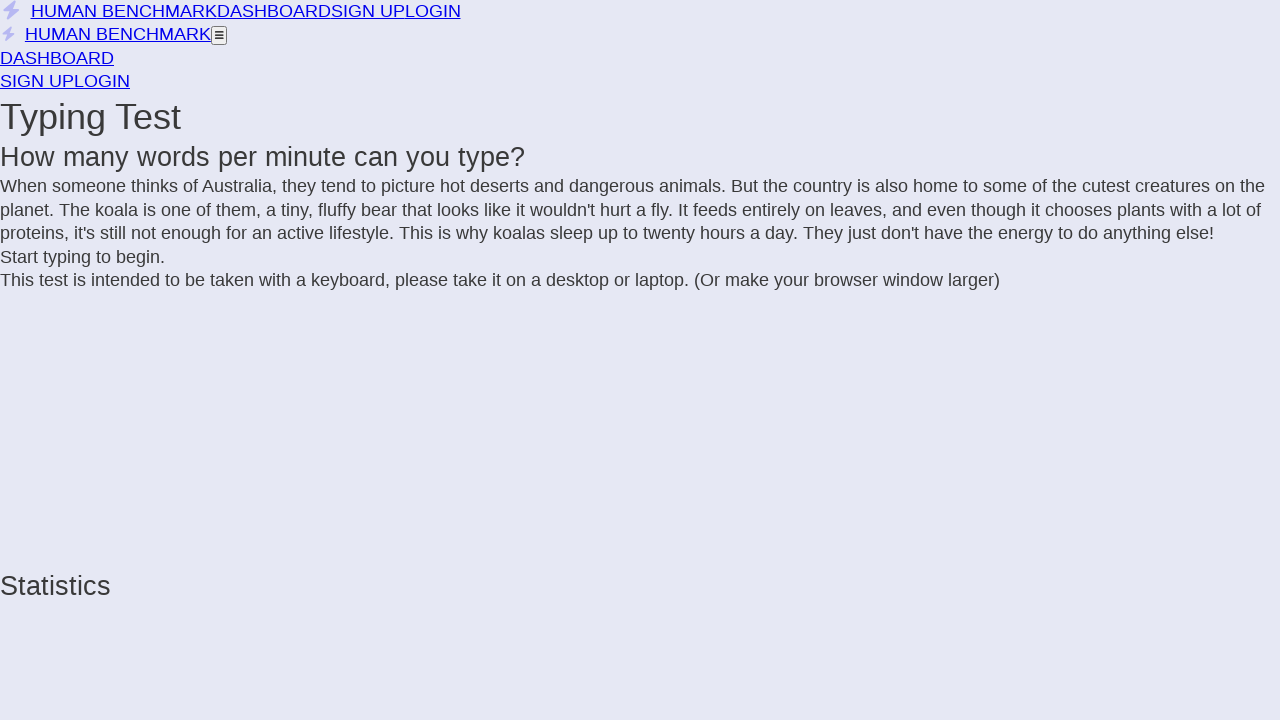

Typed extracted text into the input field on xpath=//*[@id="root"]/div/div[4]/div[1]/div/div[2]/div
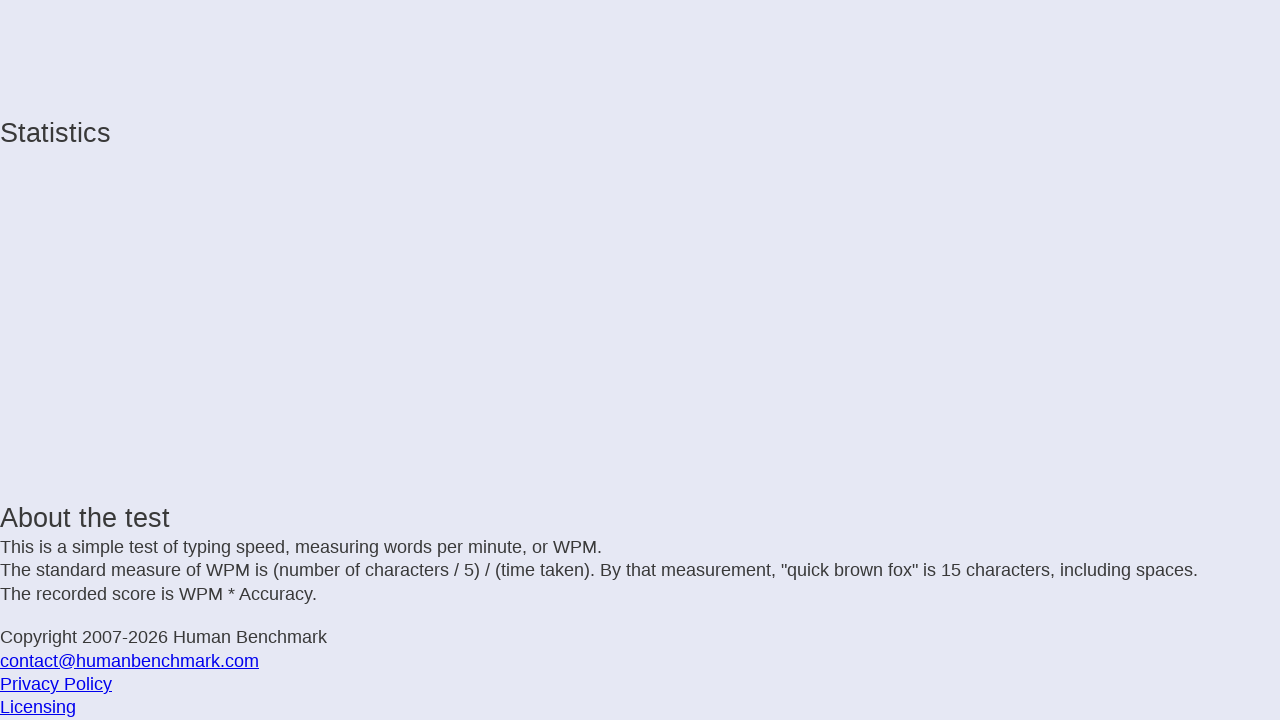

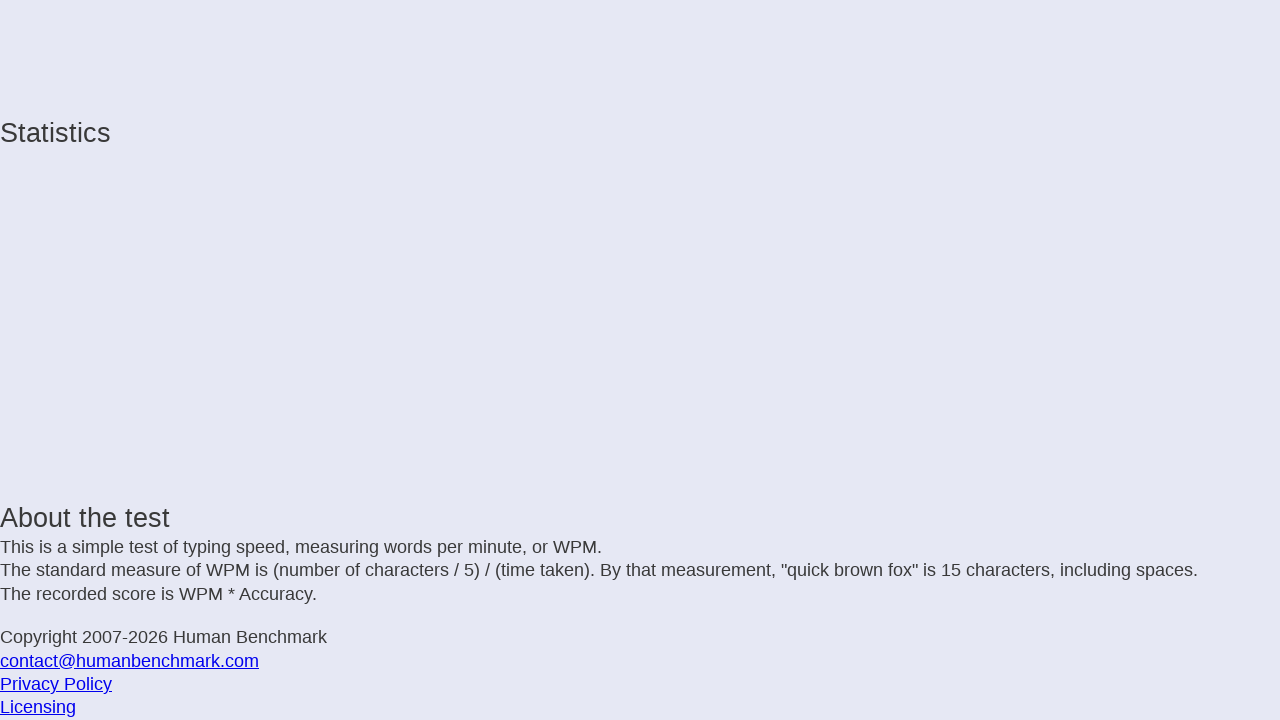